Tests the Text Box form on DemoQA by navigating to Elements > Text Box, filling in personal information (name, email, addresses), submitting the form, and verifying the output box becomes visible.

Starting URL: https://demoqa.com/

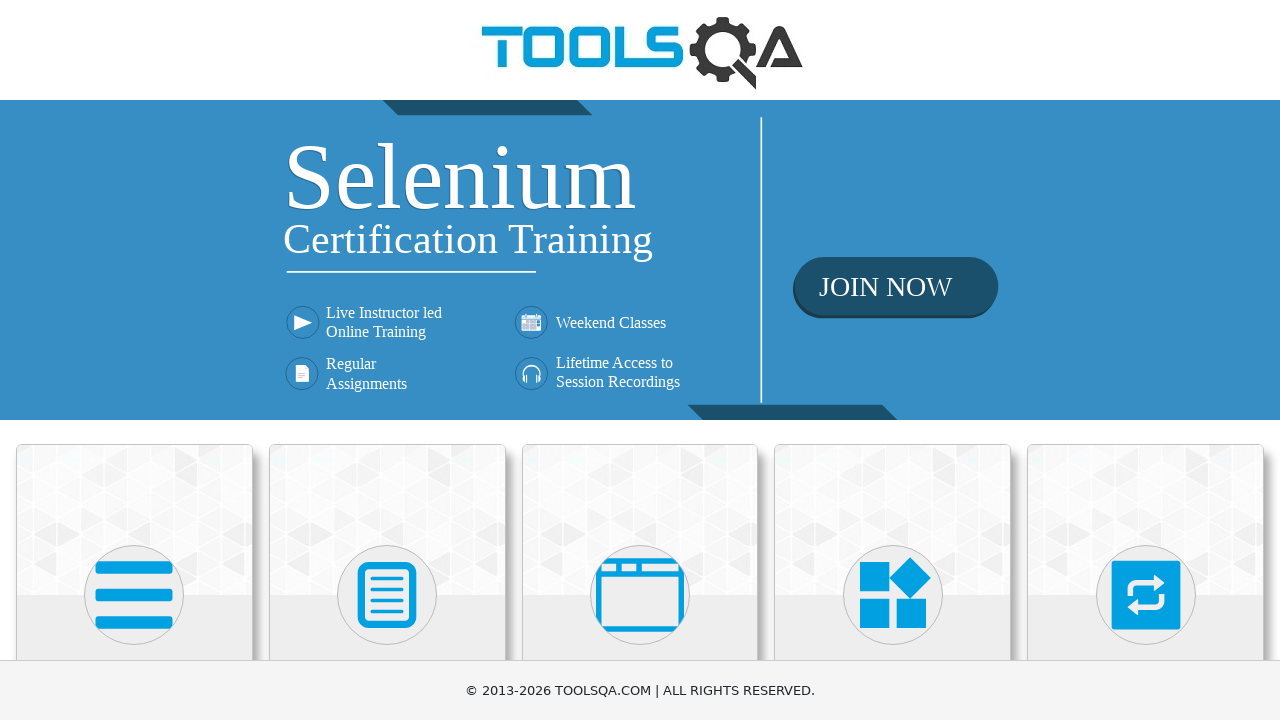

Clicked on Elements card on homepage at (134, 360) on text=Elements
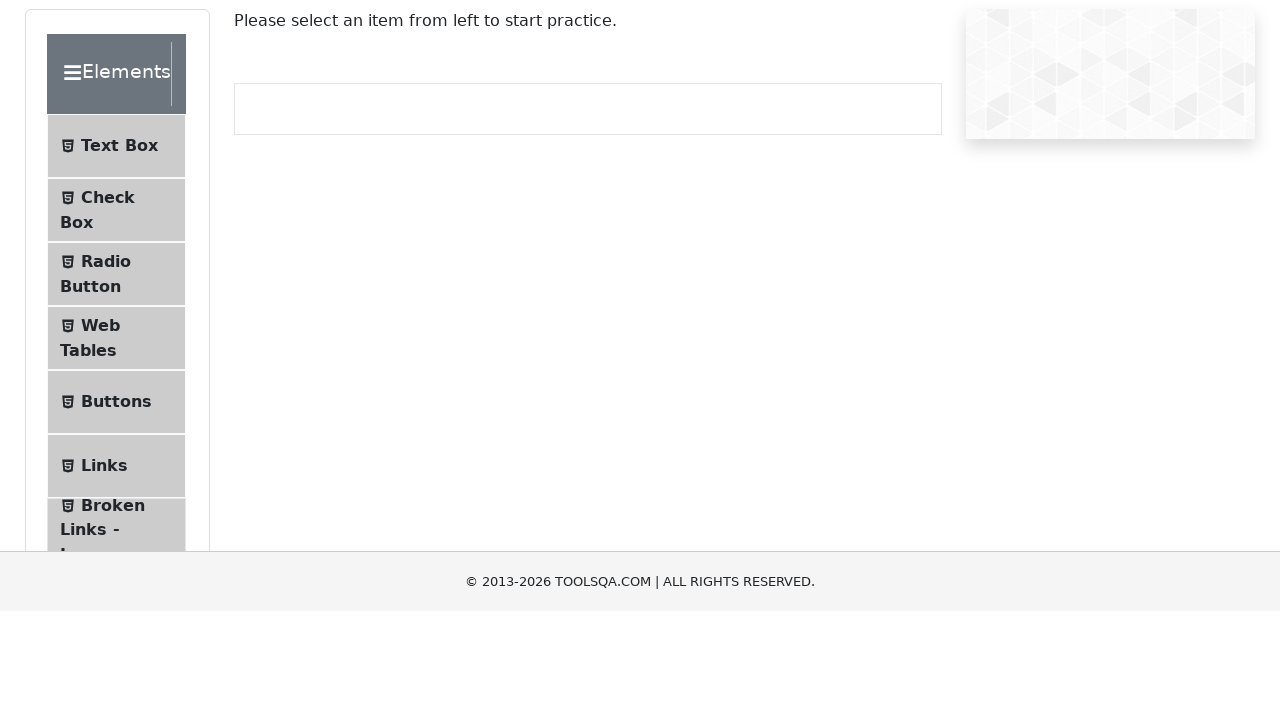

Clicked on Text Box in the left menu at (119, 261) on text=Text Box
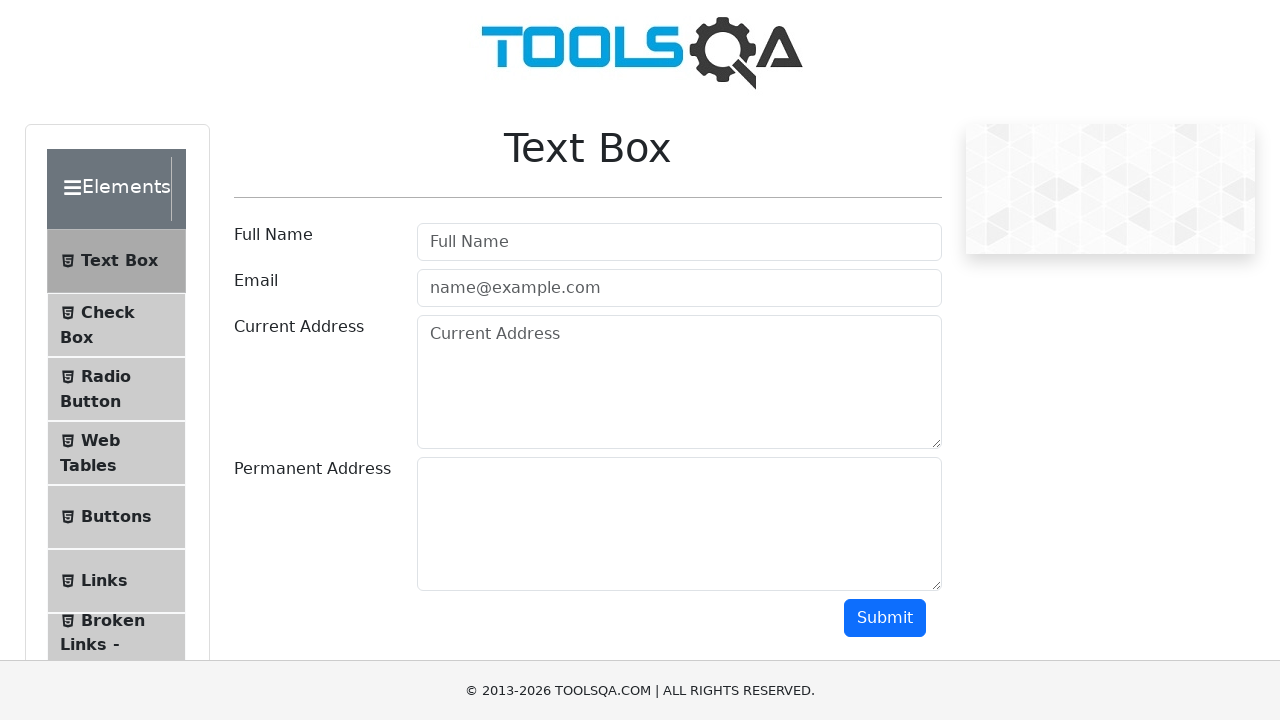

Verified that output box is not visible initially
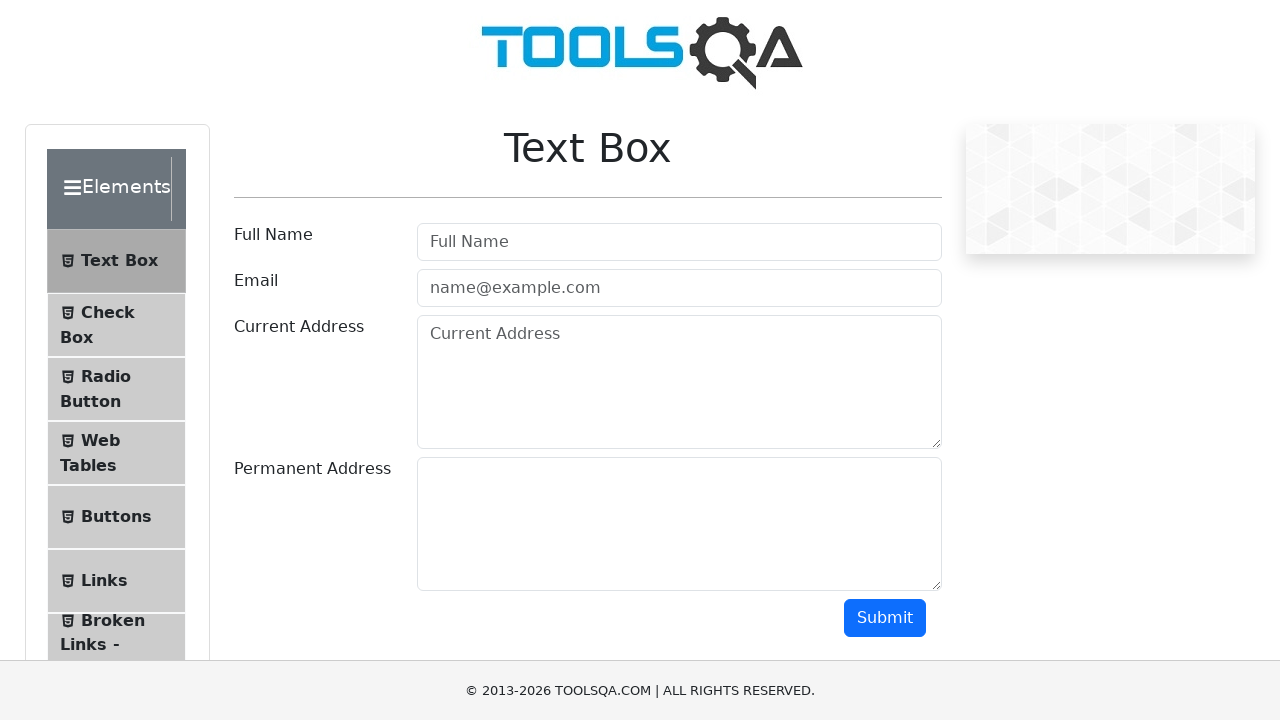

Filled in full name field with 'Ahmet Falanca' on #userName
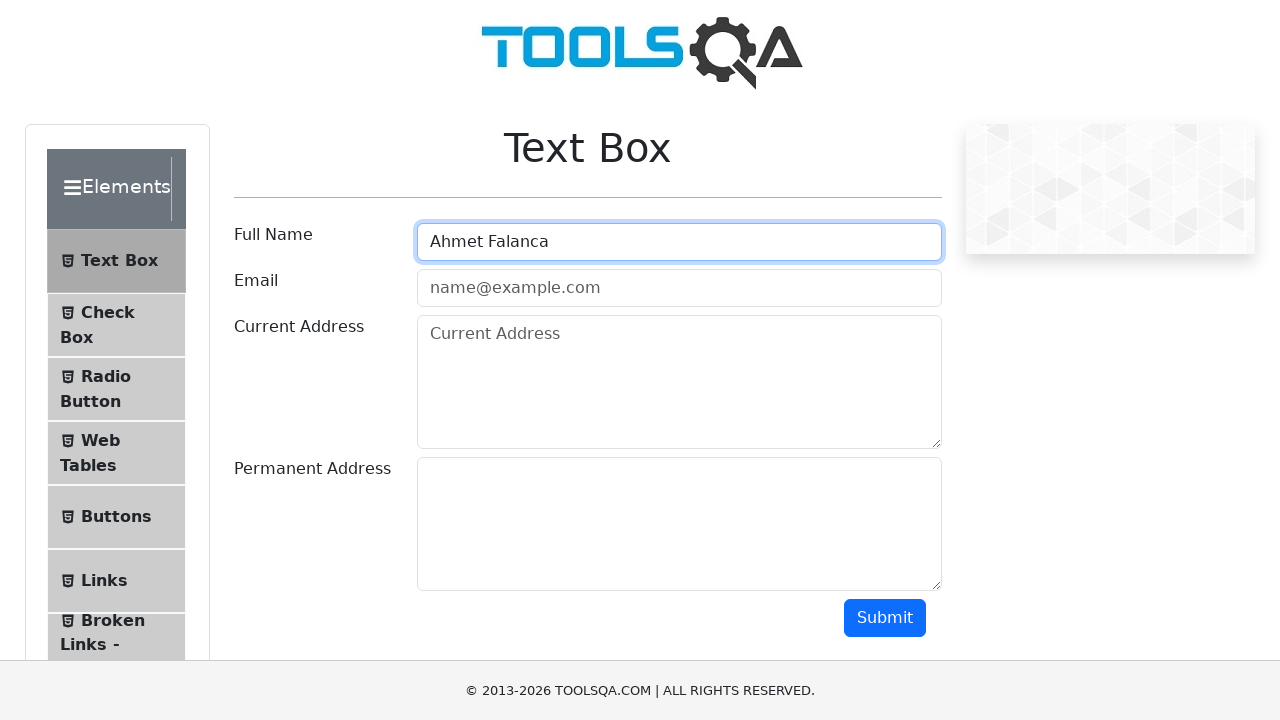

Filled in email field with 'falancaAhmet@falanca.com' on #userEmail
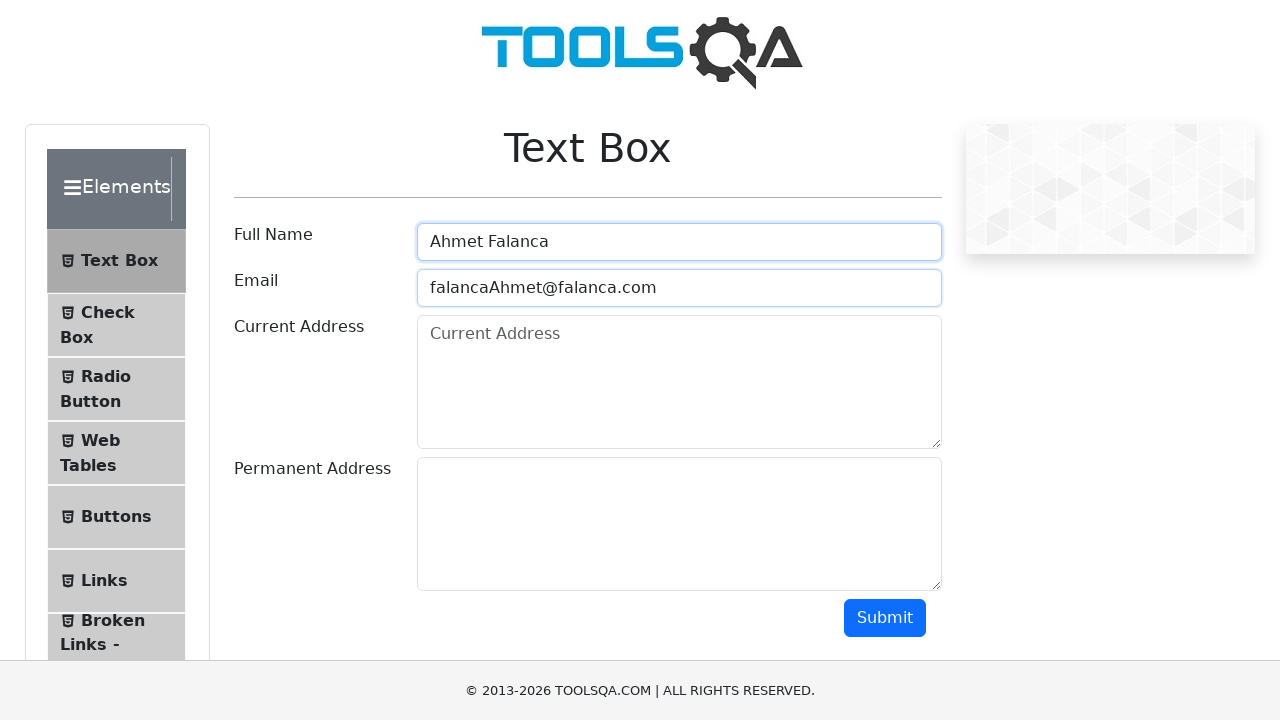

Filled in current address field with 'Istanbul/TURKEY' on #currentAddress
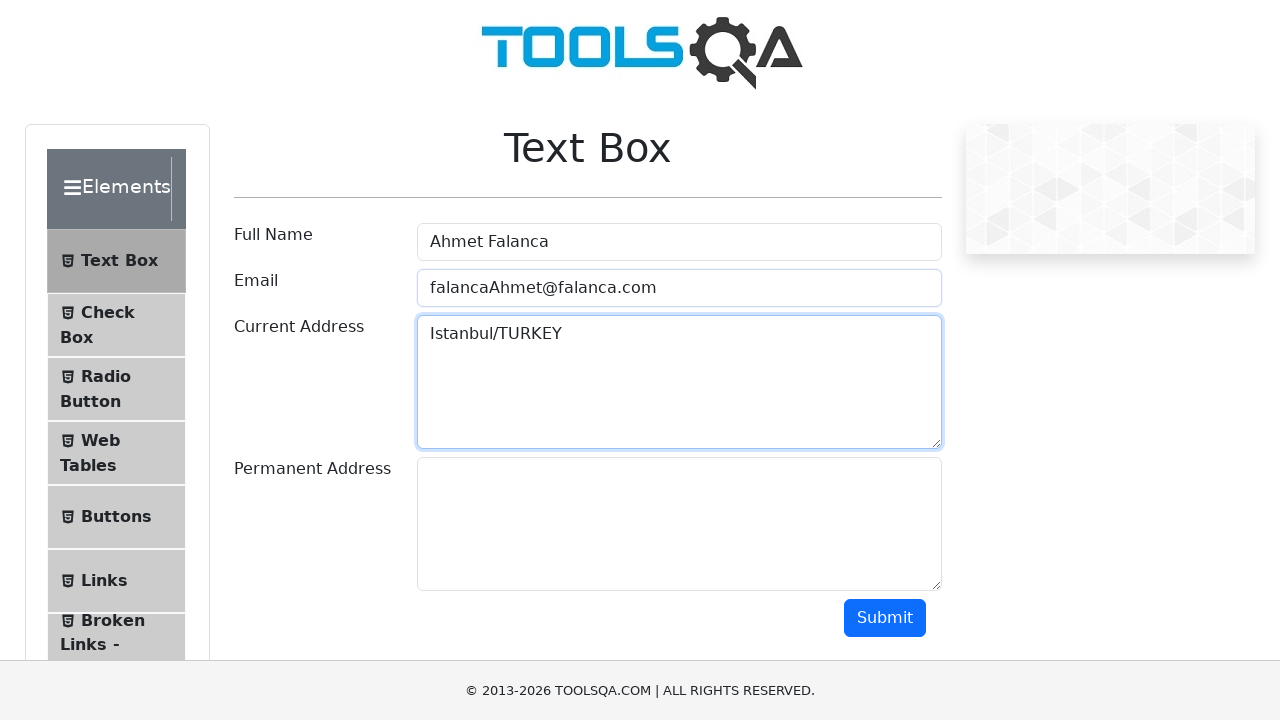

Filled in permanent address field with 'Ankara/TURKEY' on #permanentAddress
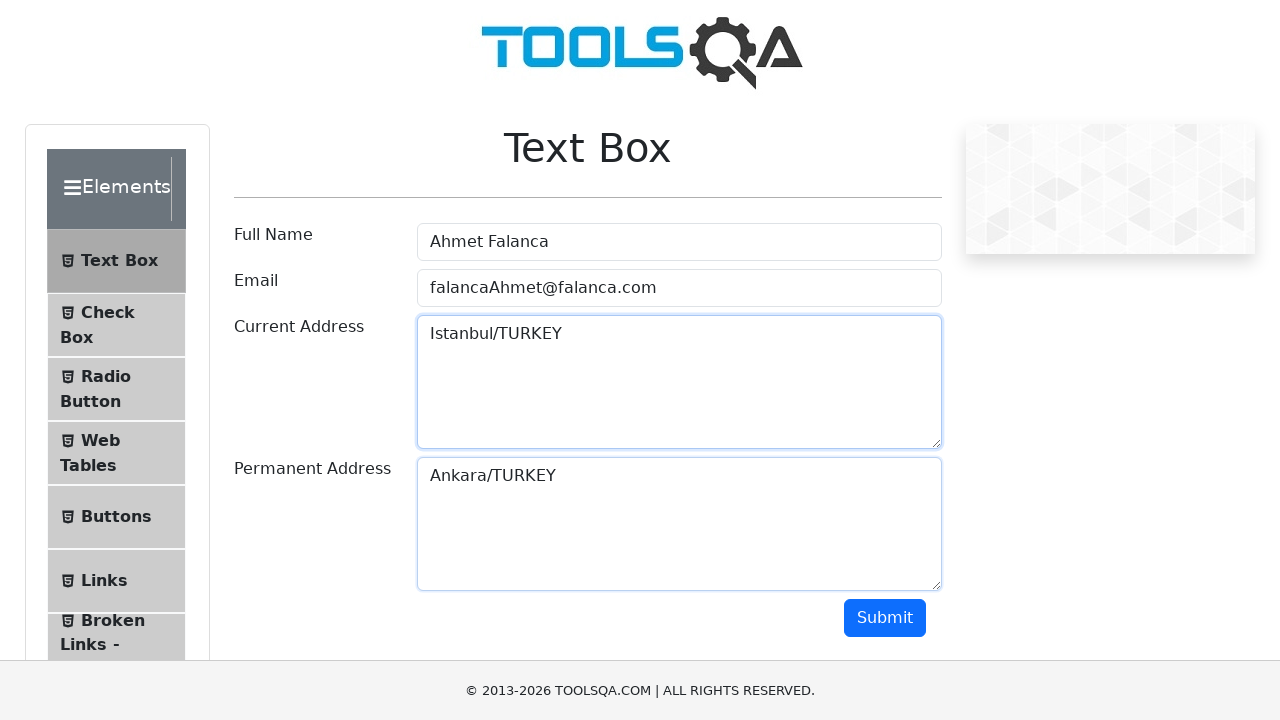

Clicked the Submit button at (885, 618) on #submit
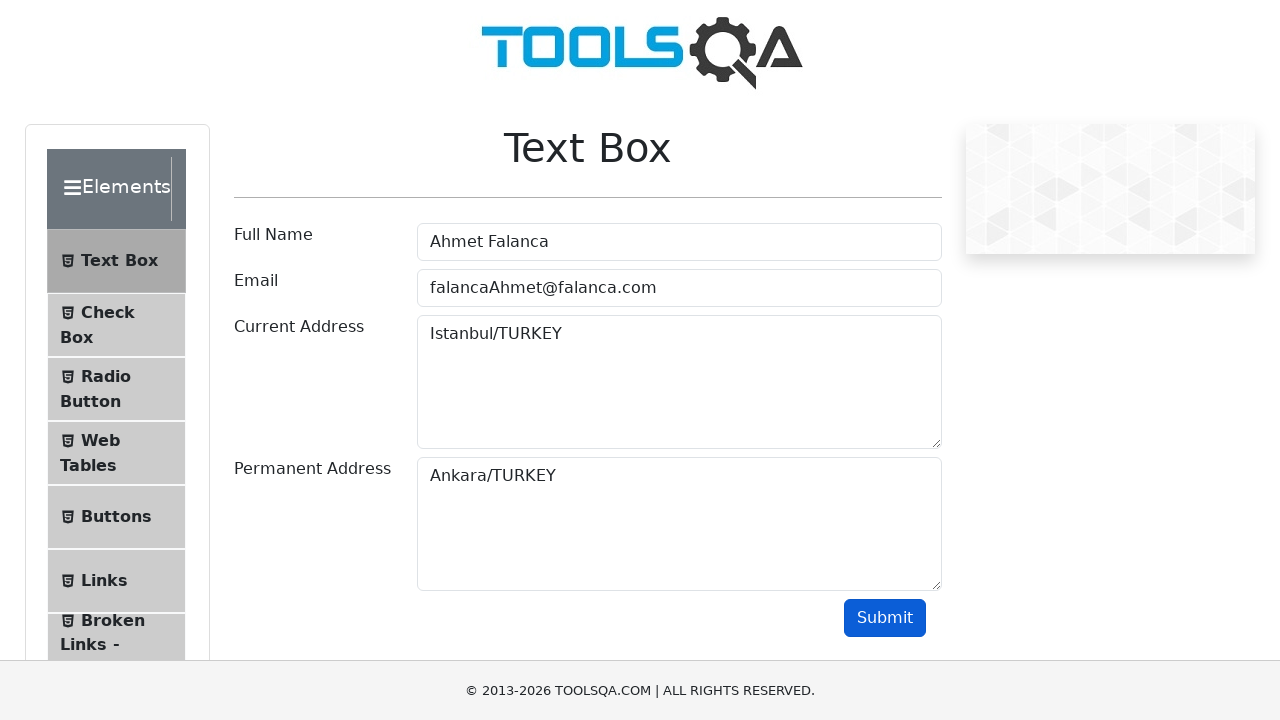

Waited for output box to become visible
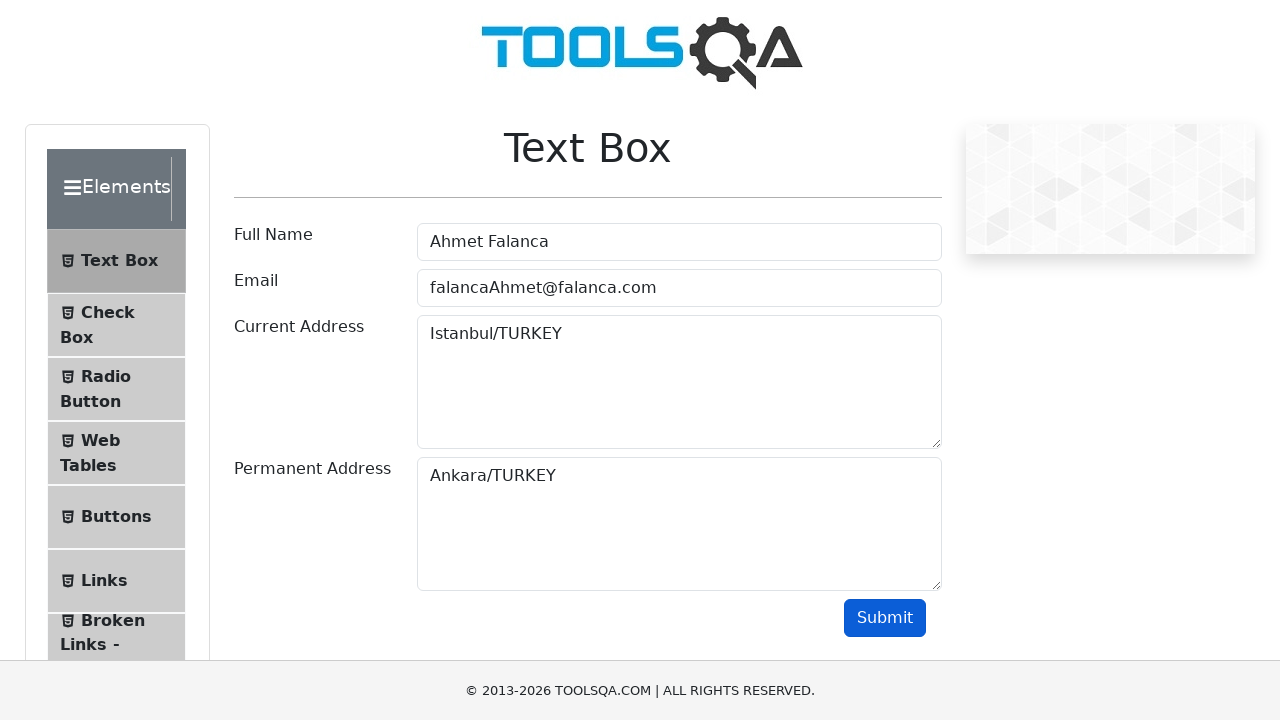

Verified that output box is now visible with submitted form data
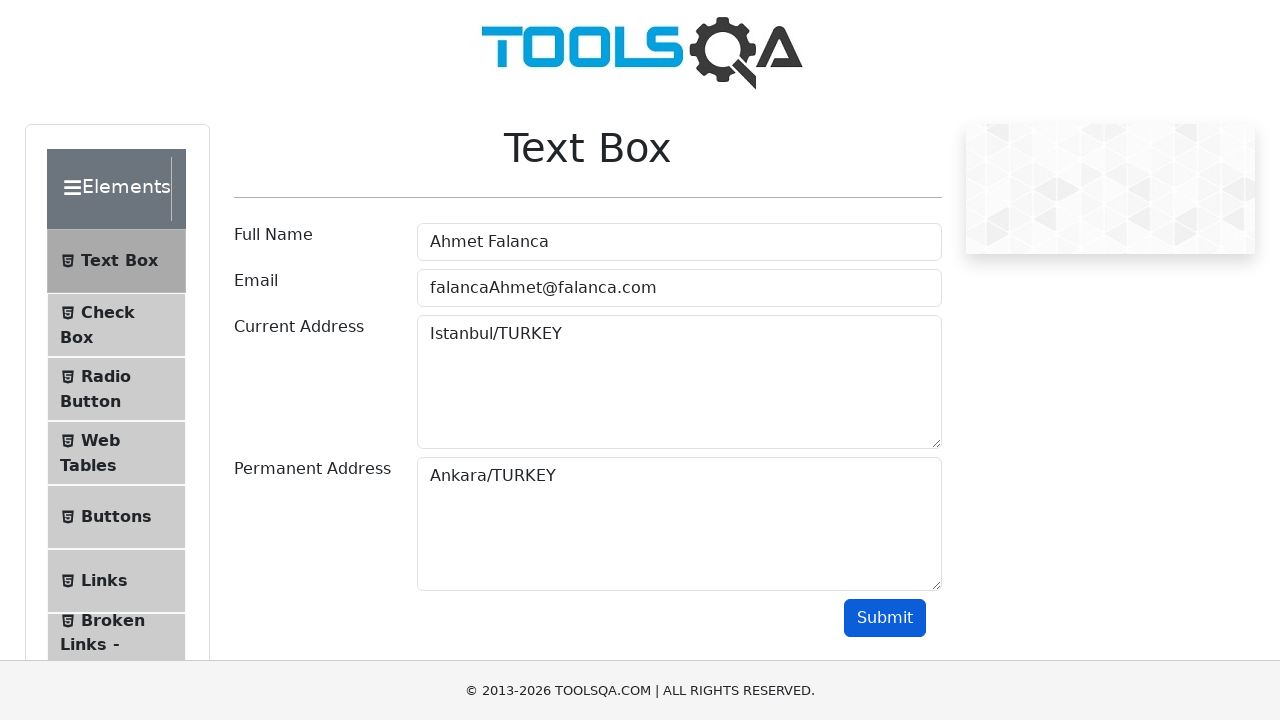

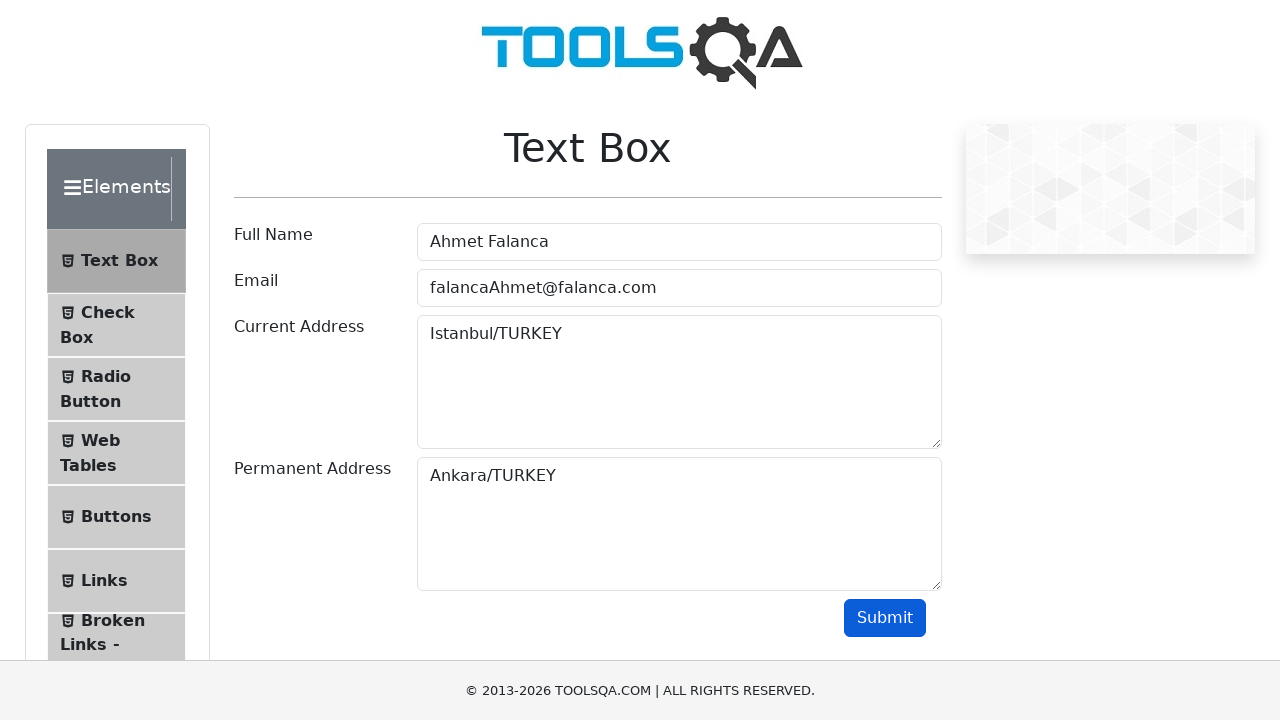